Tests the add/remove elements functionality by clicking the "Add Element" button 5 times and verifying the Delete buttons are created

Starting URL: https://the-internet.herokuapp.com/add_remove_elements/

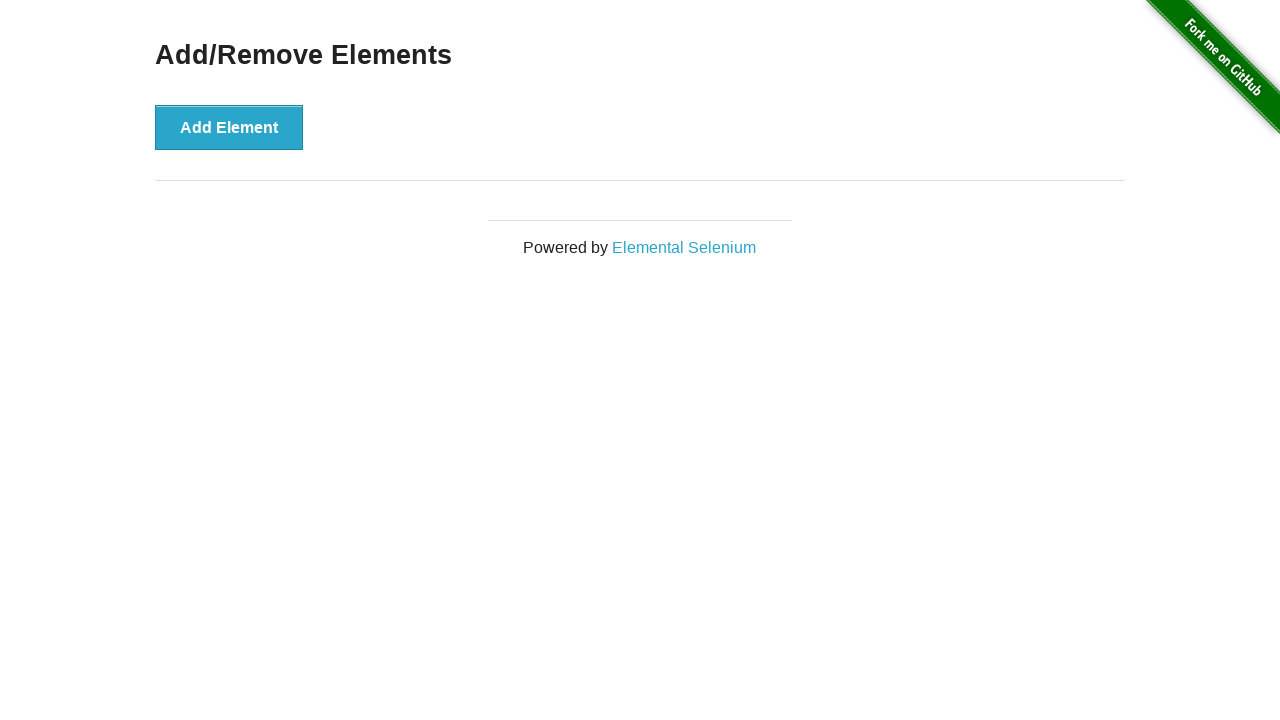

Clicked 'Add Element' button (iteration 1 of 5) at (229, 127) on xpath=//button[text()="Add Element"]
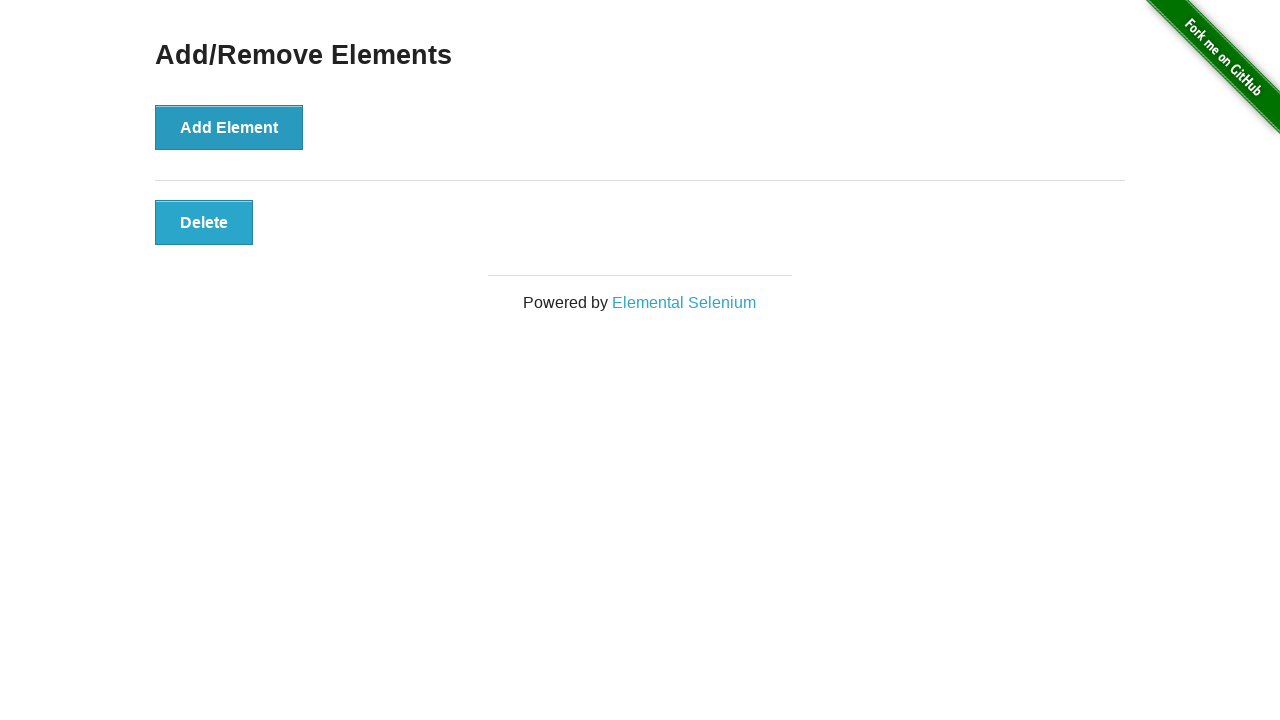

Clicked 'Add Element' button (iteration 2 of 5) at (229, 127) on xpath=//button[text()="Add Element"]
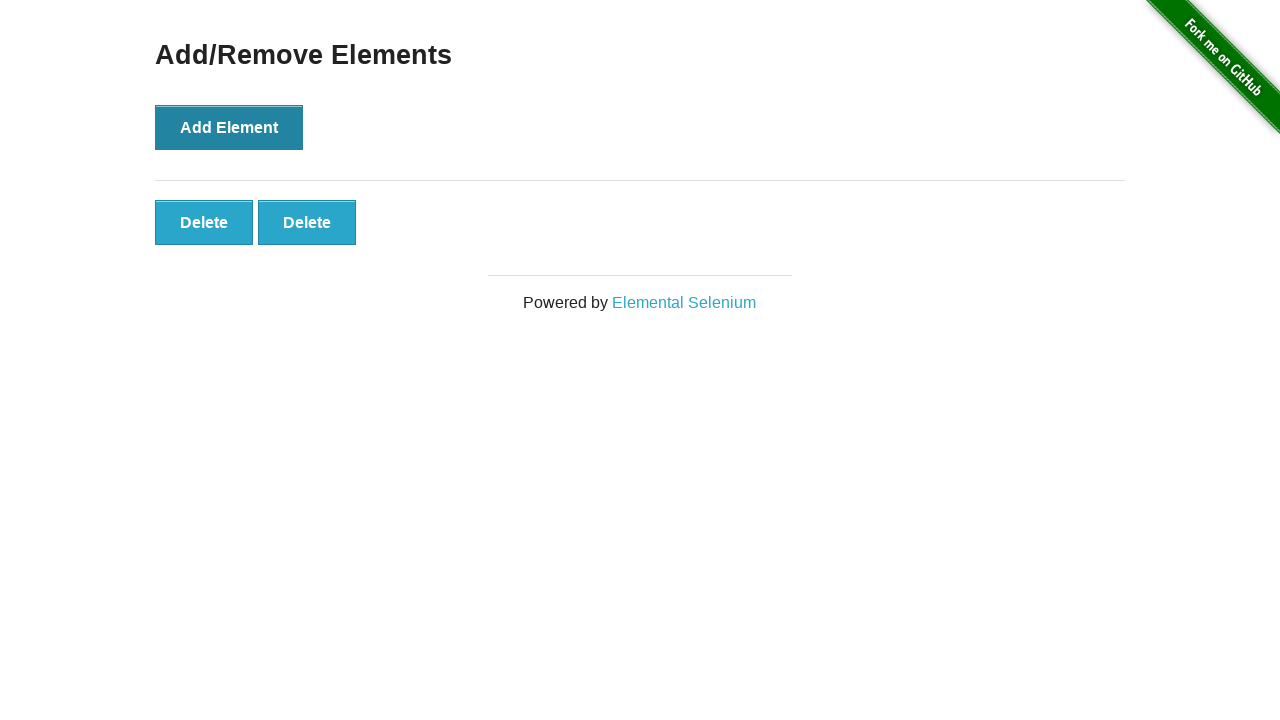

Clicked 'Add Element' button (iteration 3 of 5) at (229, 127) on xpath=//button[text()="Add Element"]
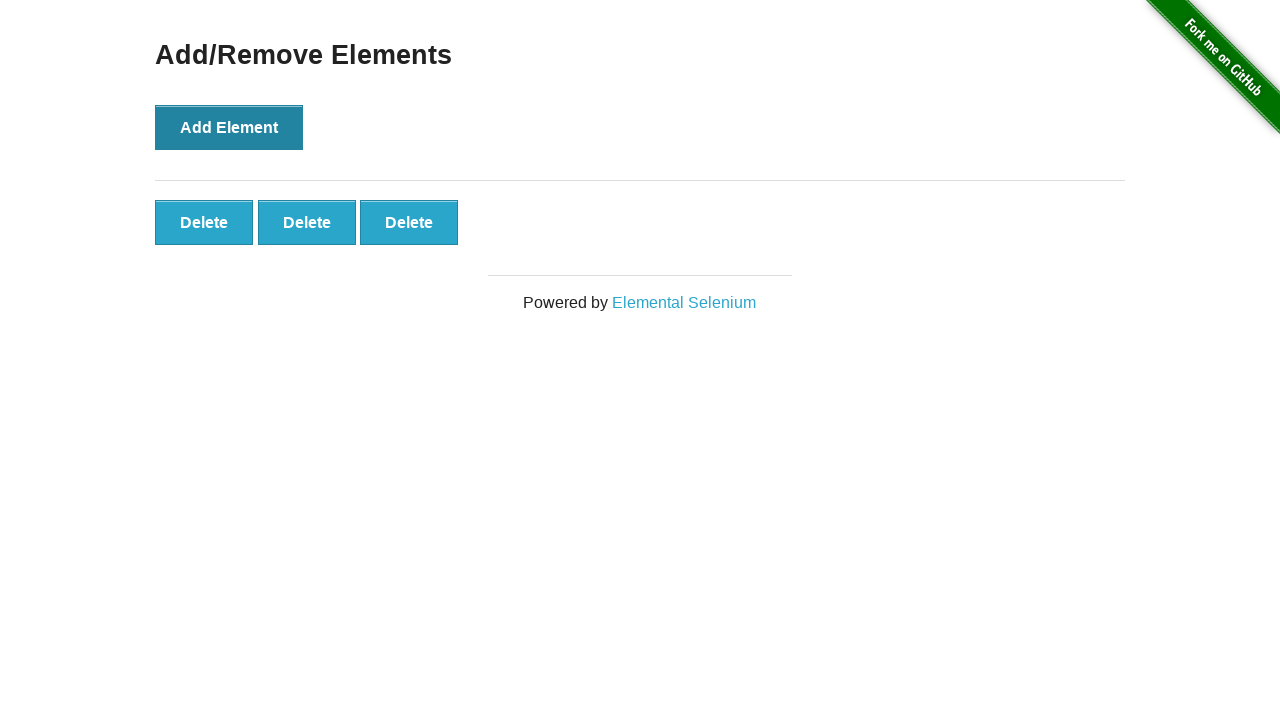

Clicked 'Add Element' button (iteration 4 of 5) at (229, 127) on xpath=//button[text()="Add Element"]
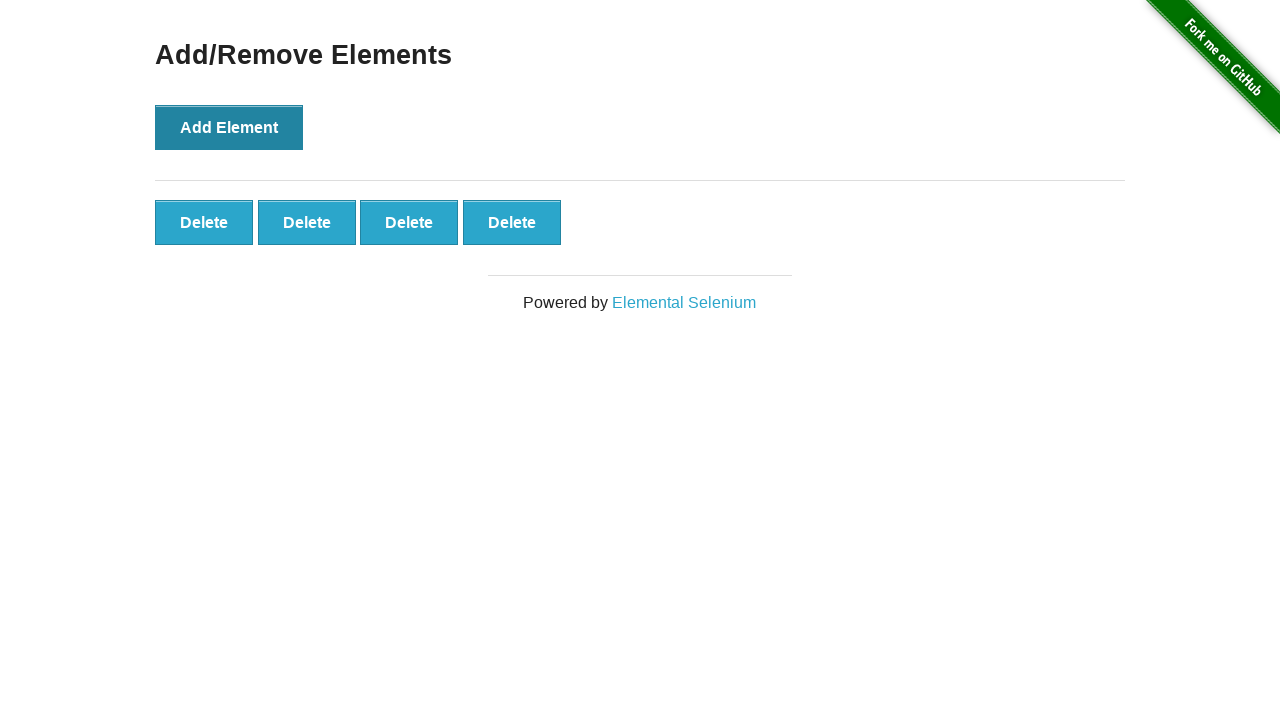

Clicked 'Add Element' button (iteration 5 of 5) at (229, 127) on xpath=//button[text()="Add Element"]
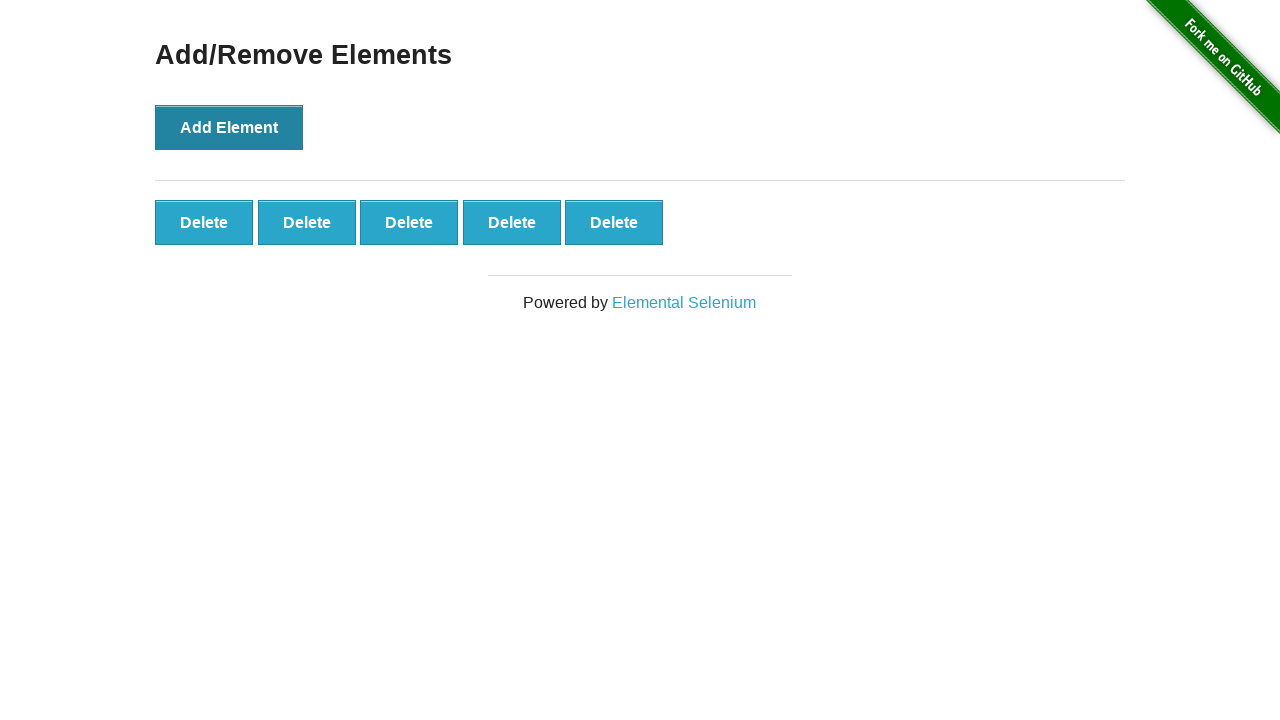

Waited for Delete buttons to appear
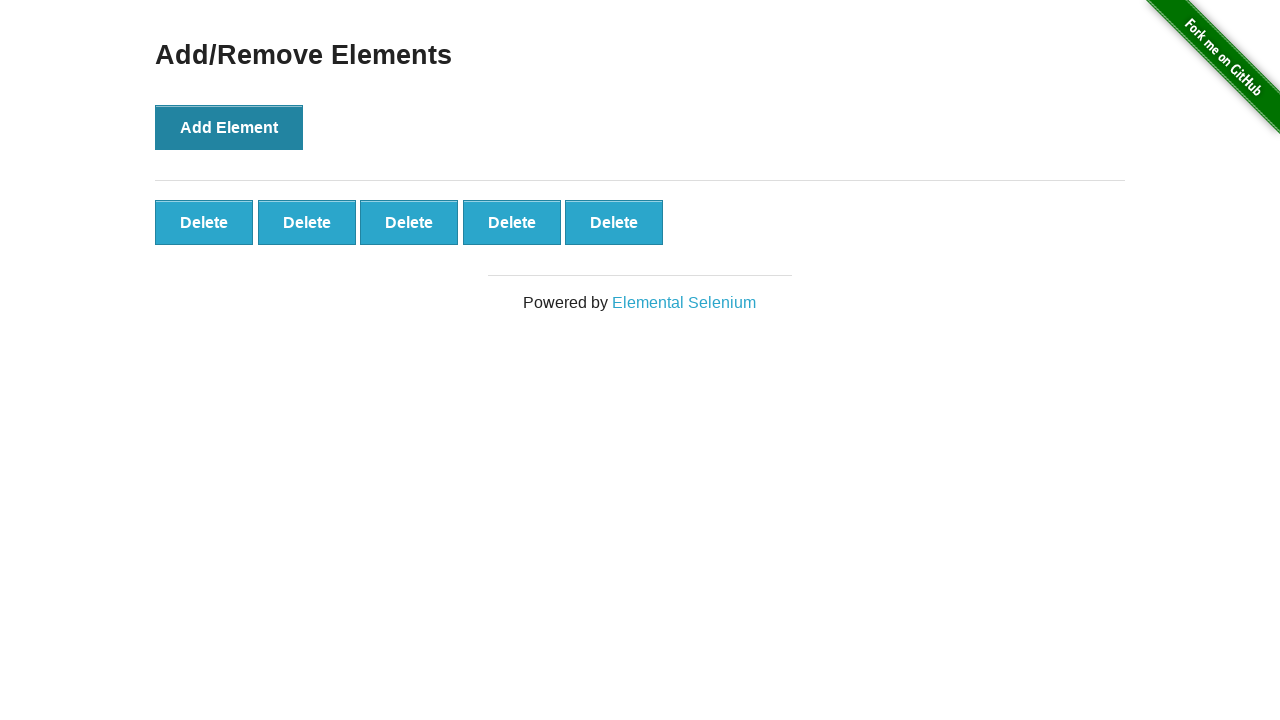

Located all Delete buttons
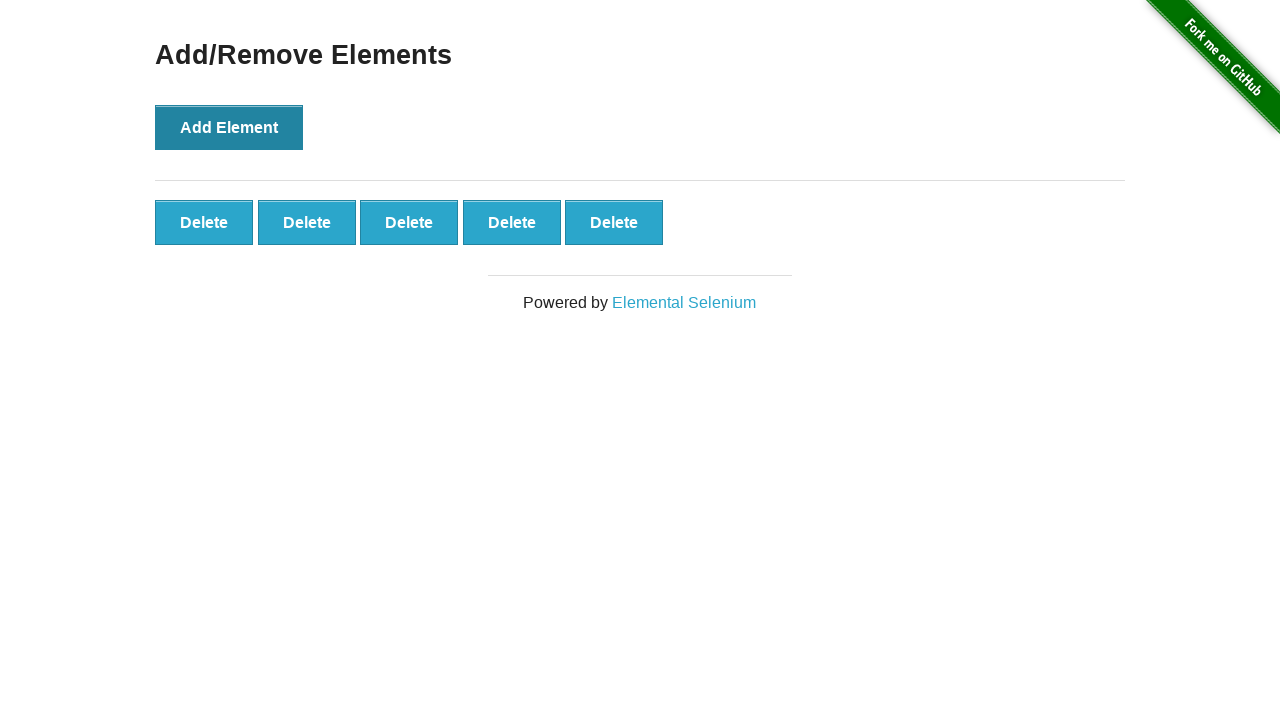

Verified that the 5th Delete button is present
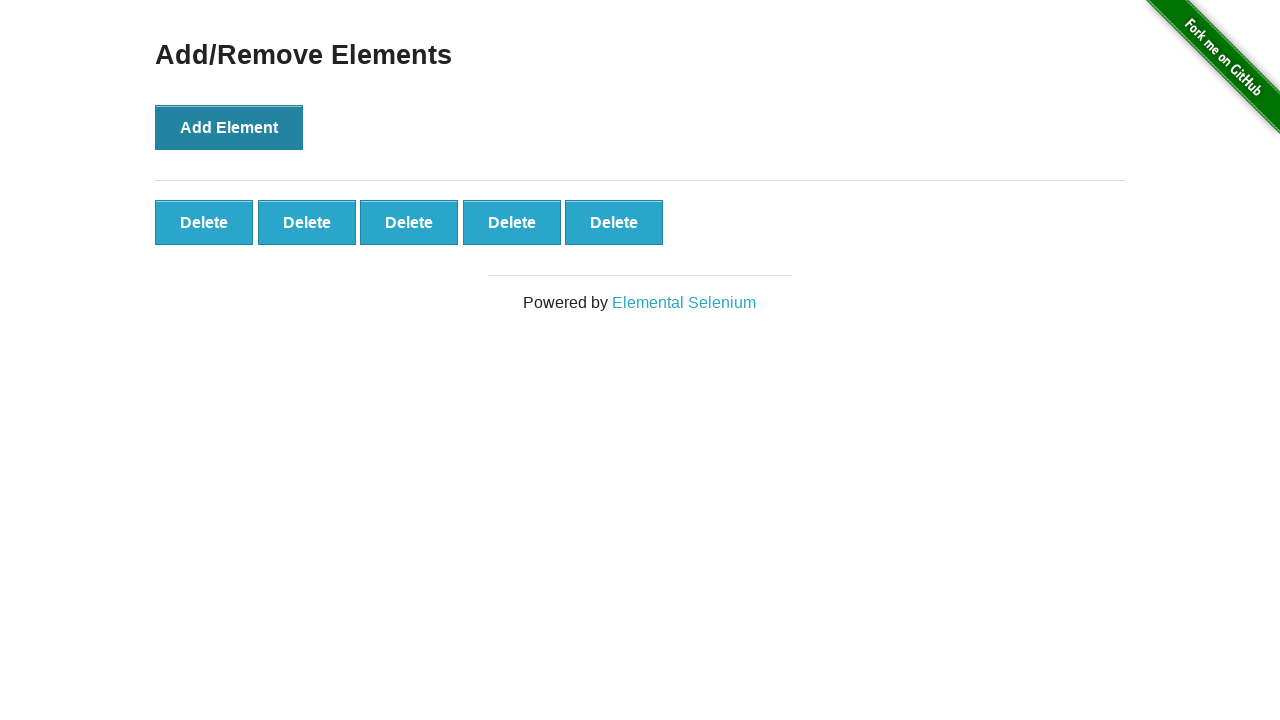

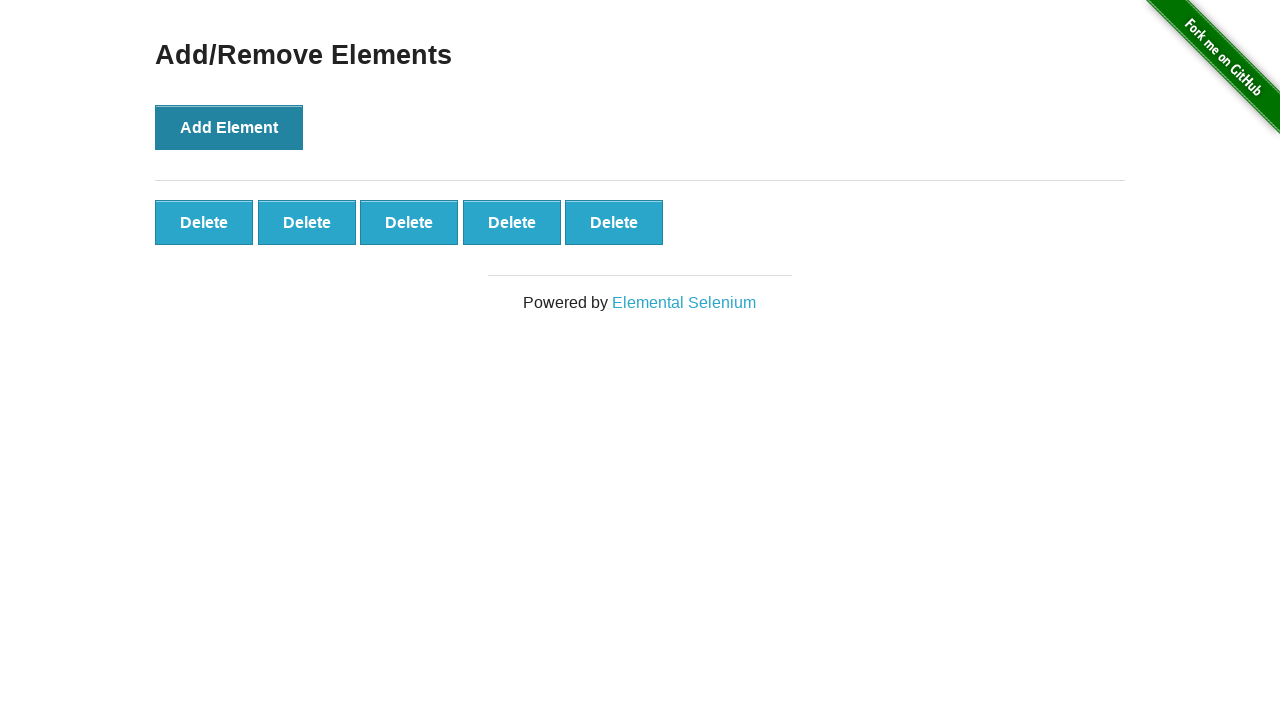